Navigates to a shortened URL and clicks on a "Get a free account" link

Starting URL: http://bit.ly/1DbdhsW

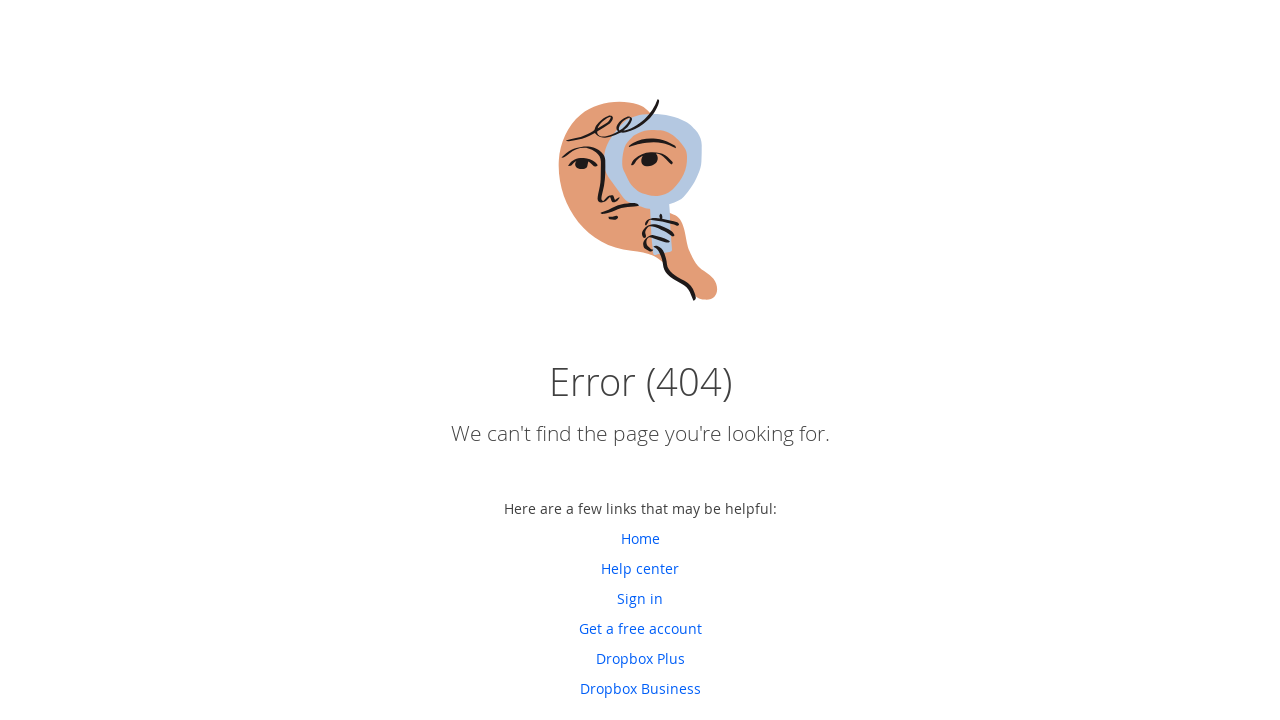

Navigated to shortened URL http://bit.ly/1DbdhsW
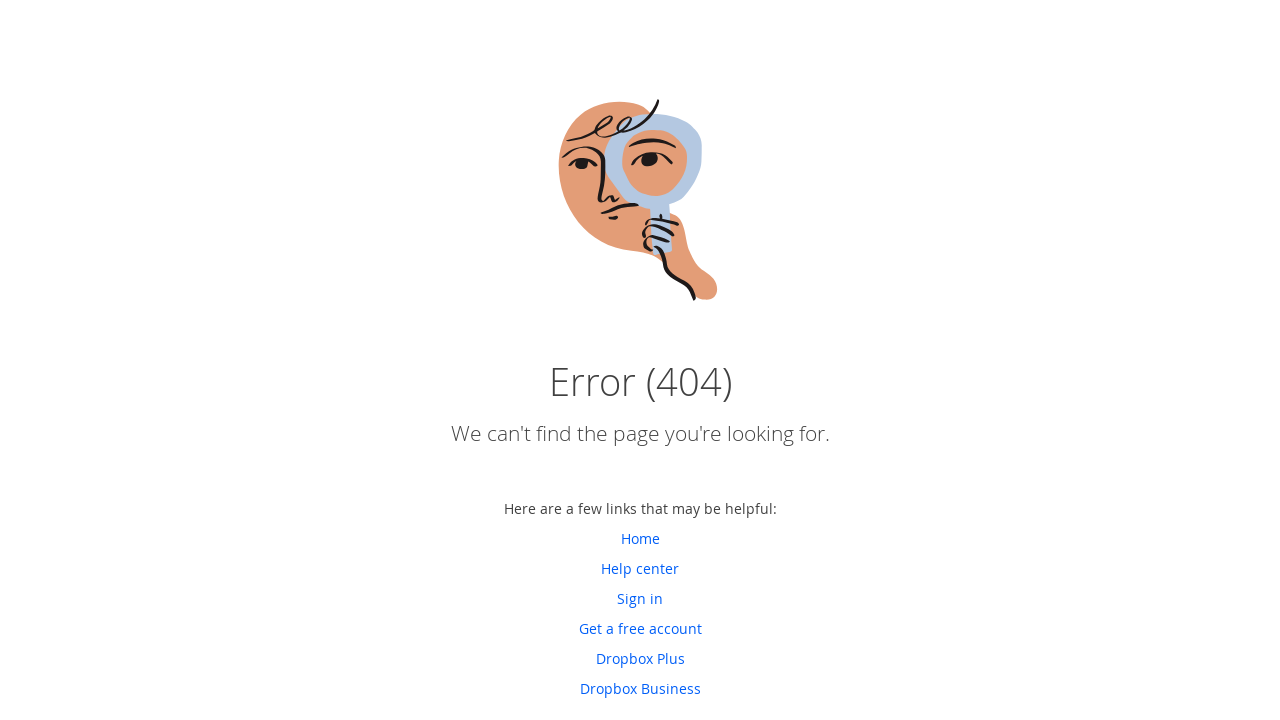

Clicked on 'Get a free account' link at (640, 628) on xpath=//a[text()='Get a free account']
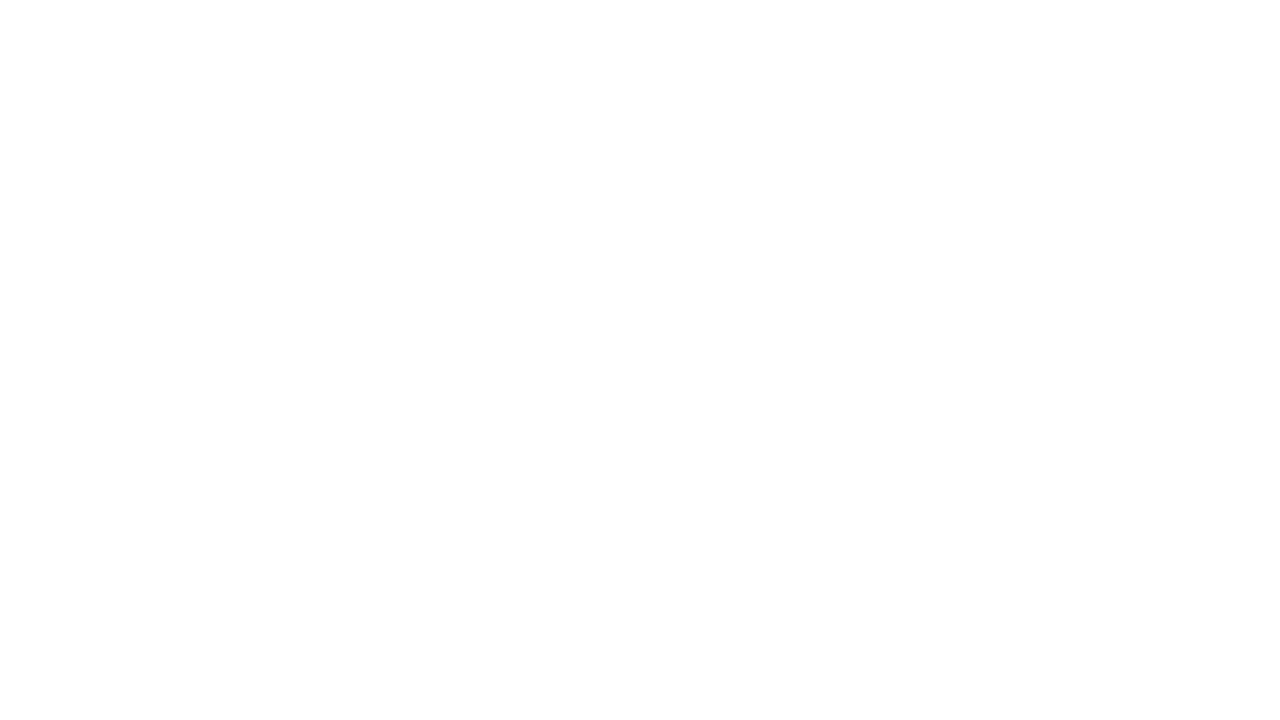

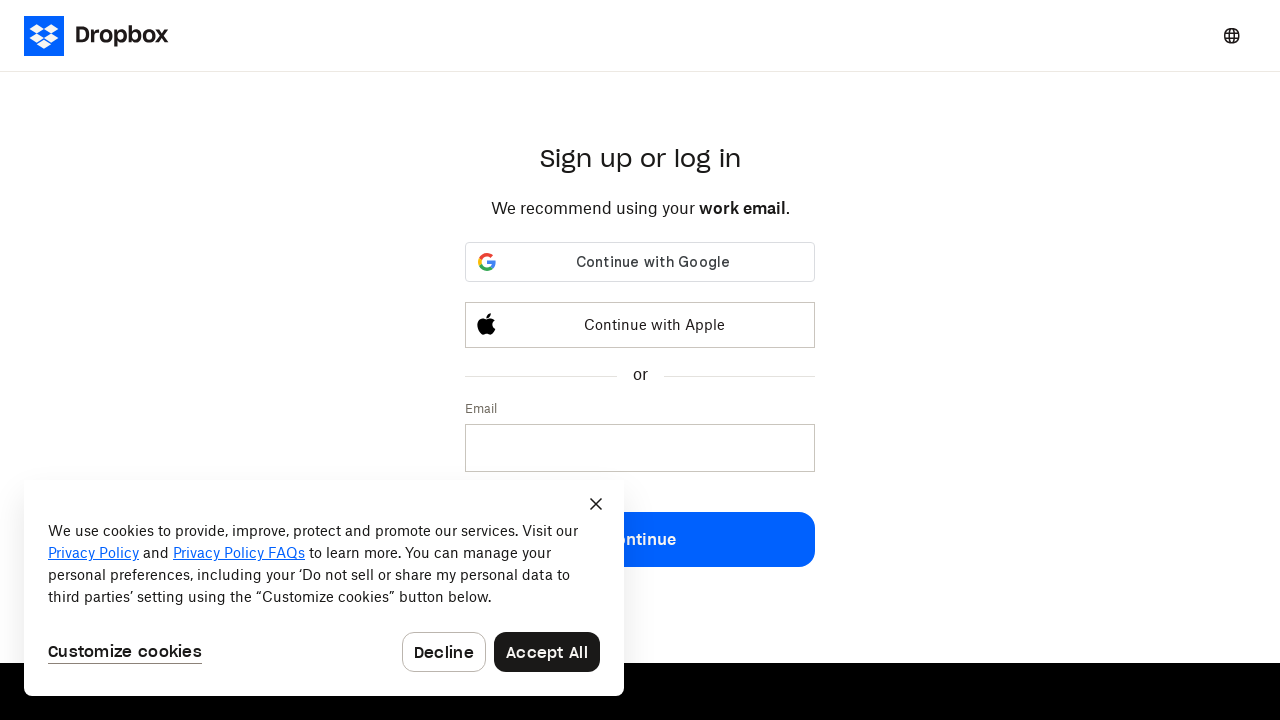